Tests form validation by submitting an empty form and verifying the error message

Starting URL: https://99-bottles-of-beer.net/submitnewlanguage.html

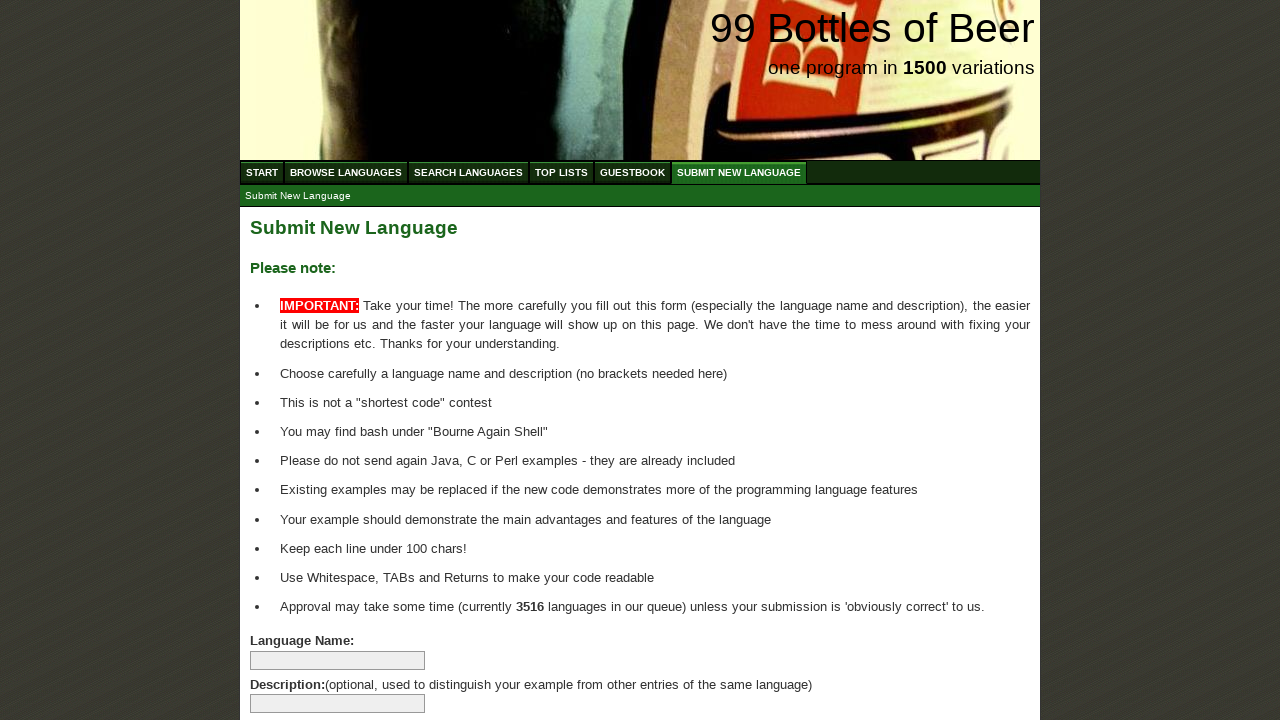

Navigated to submit new language form page
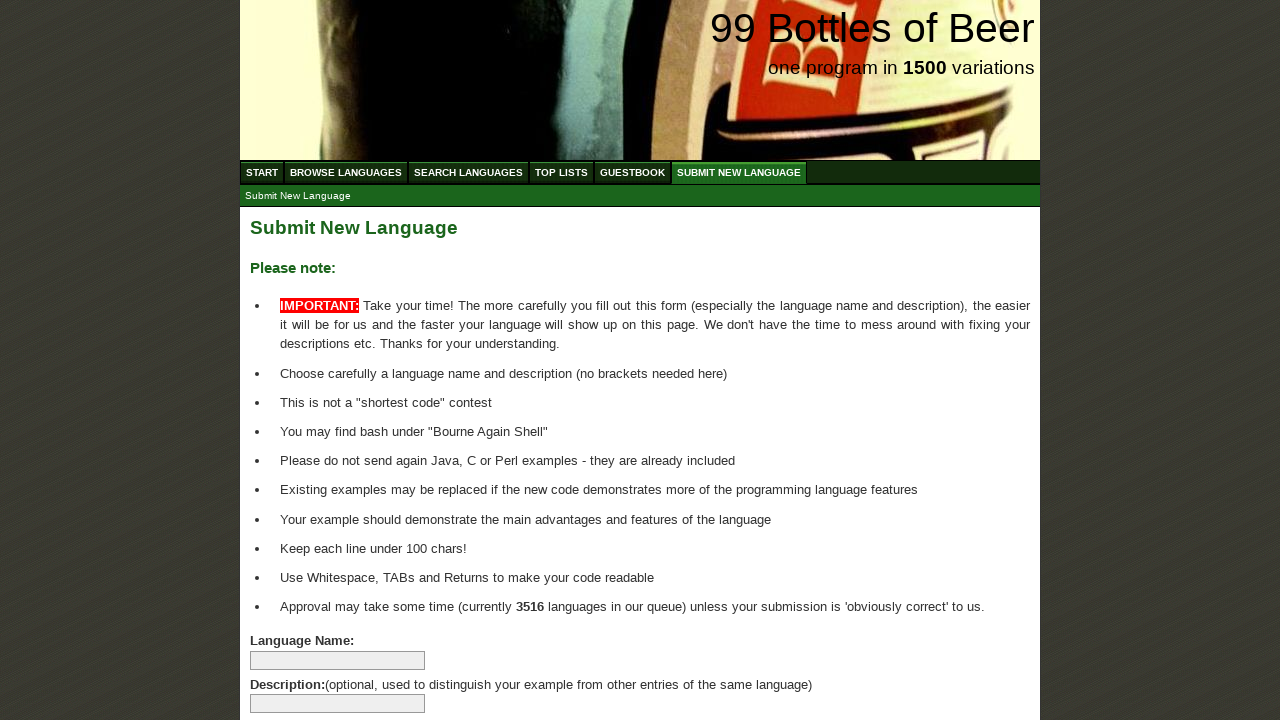

Clicked submit button without filling any form fields at (294, 665) on xpath=//input[contains(@type, 'submit')]
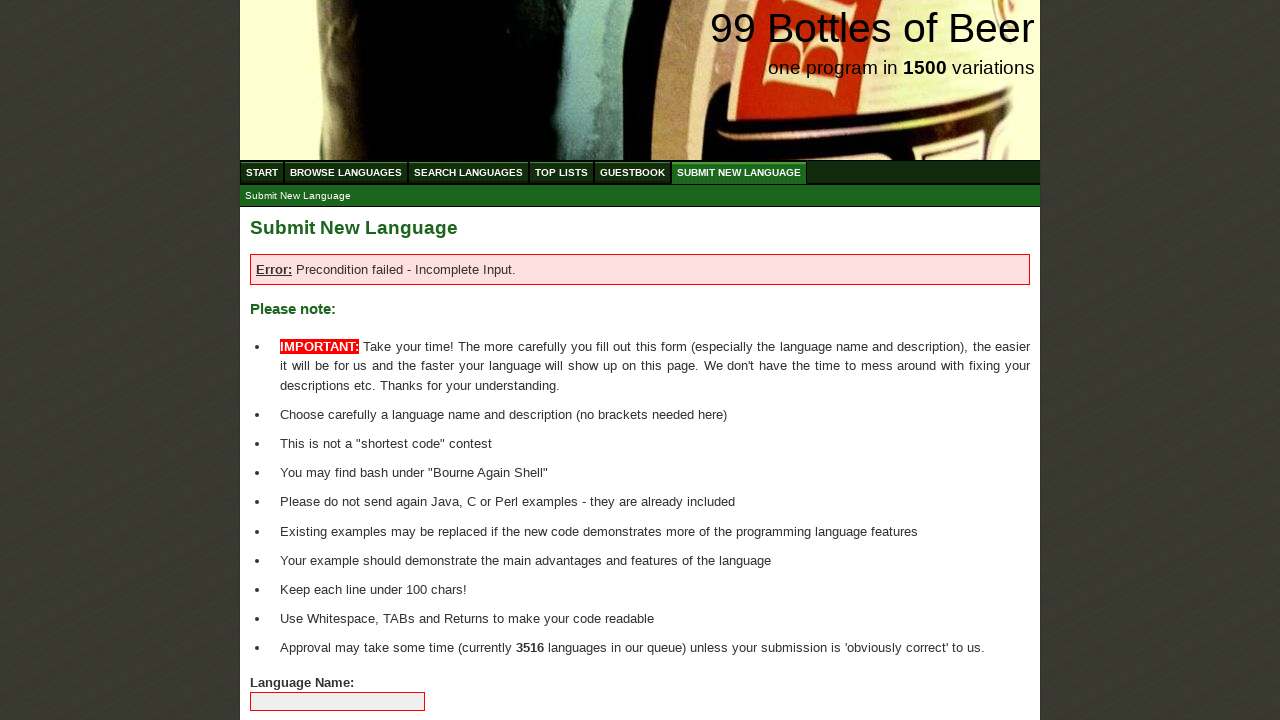

Retrieved error message from page
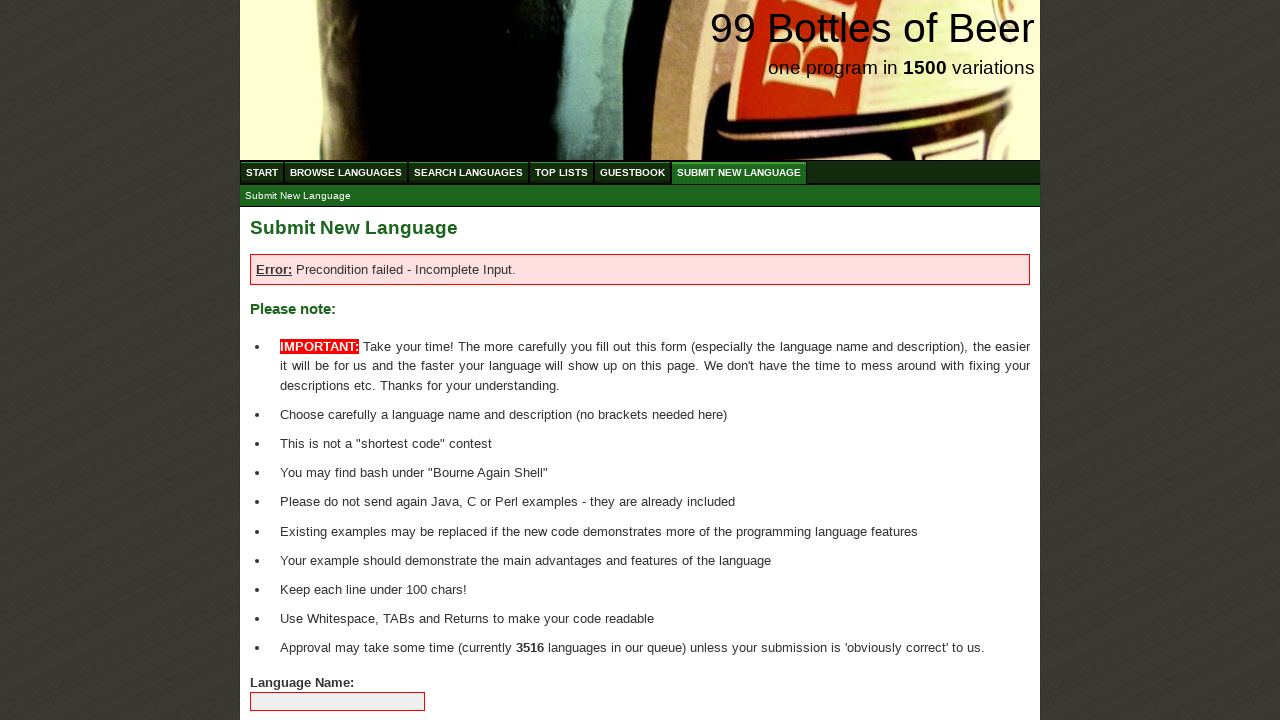

Verified error message matches expected validation message
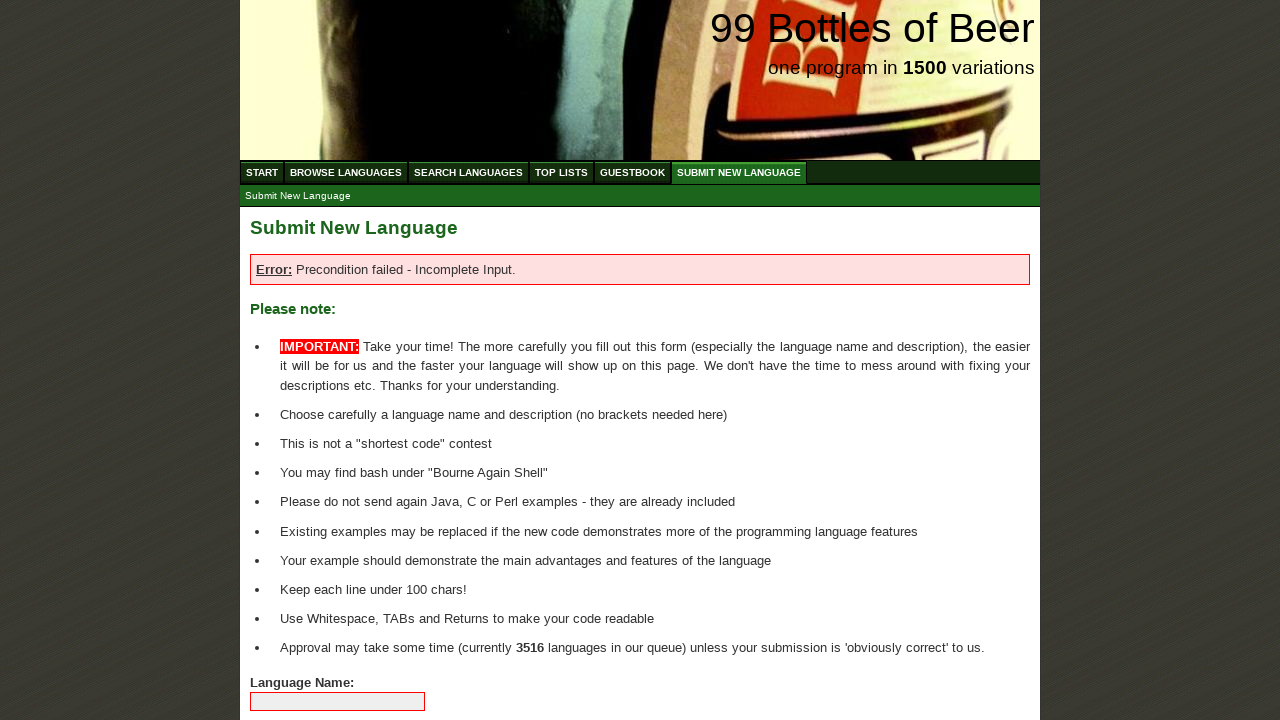

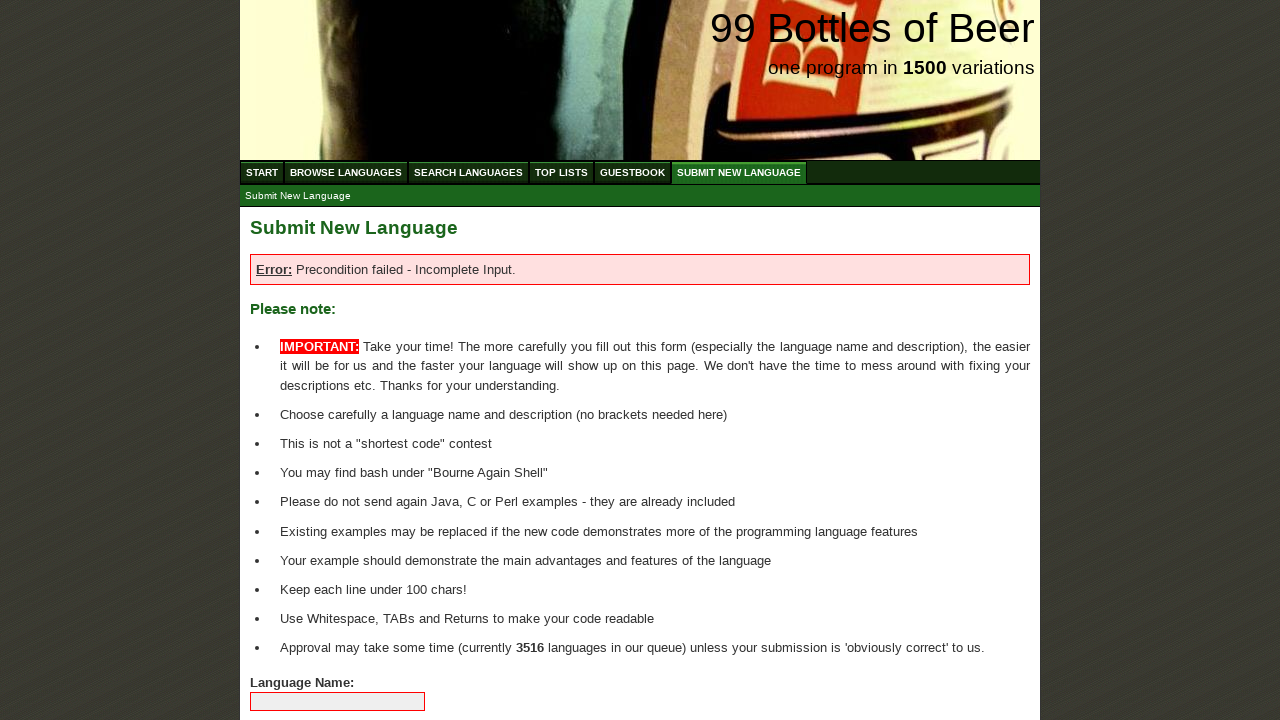